Tests click and hold drag selection by selecting items 1-4 in a jQuery selectable list using mouse drag

Starting URL: https://automationfc.github.io/jquery-selectable/

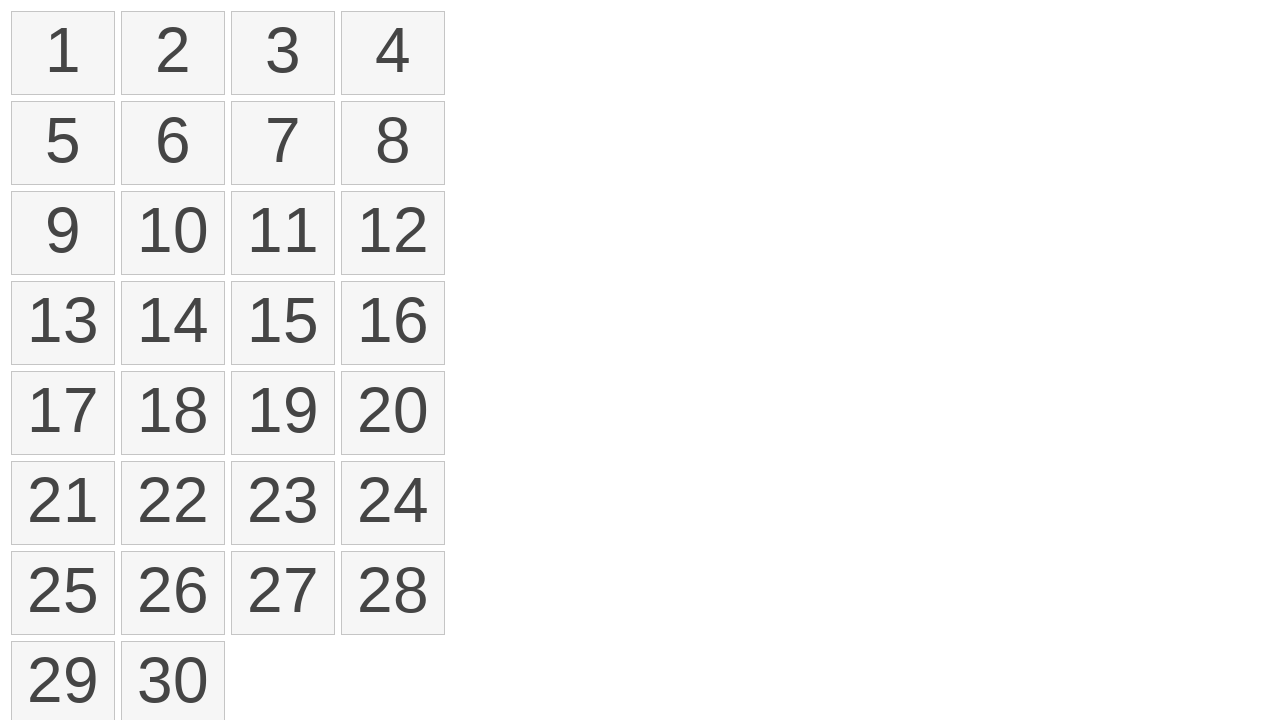

Waited for selectable items to load
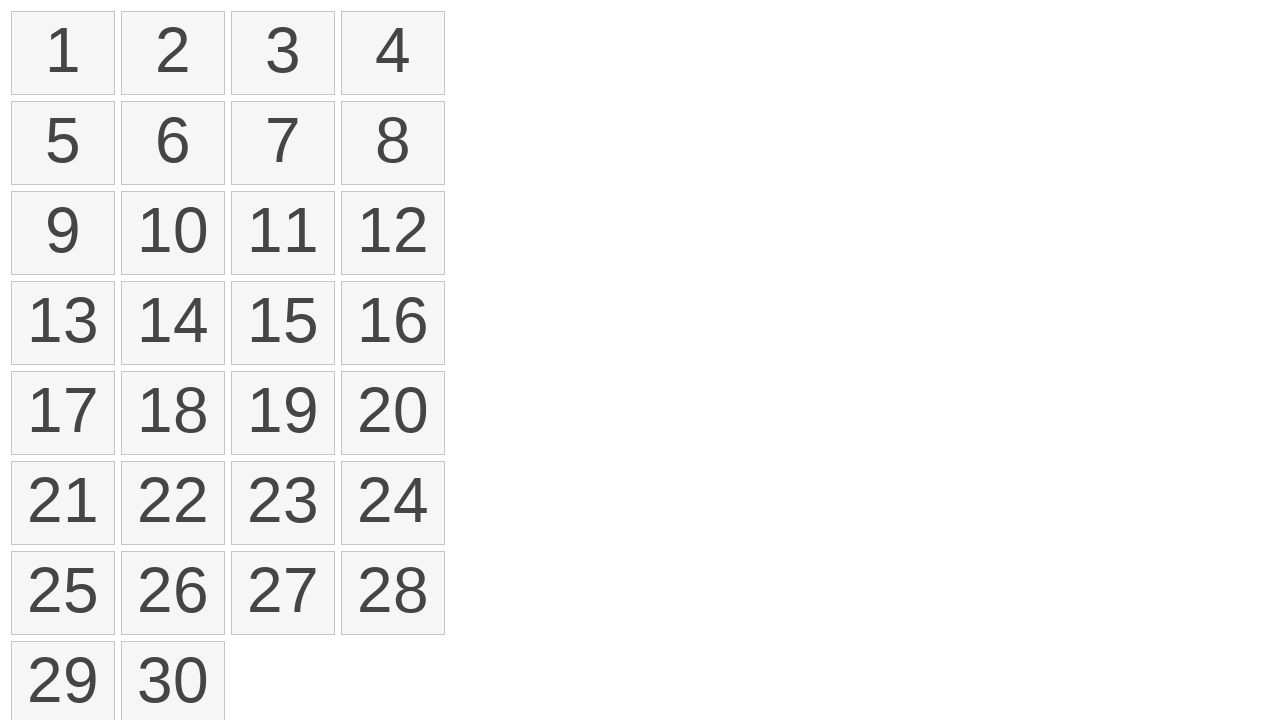

Located all selectable items in the list
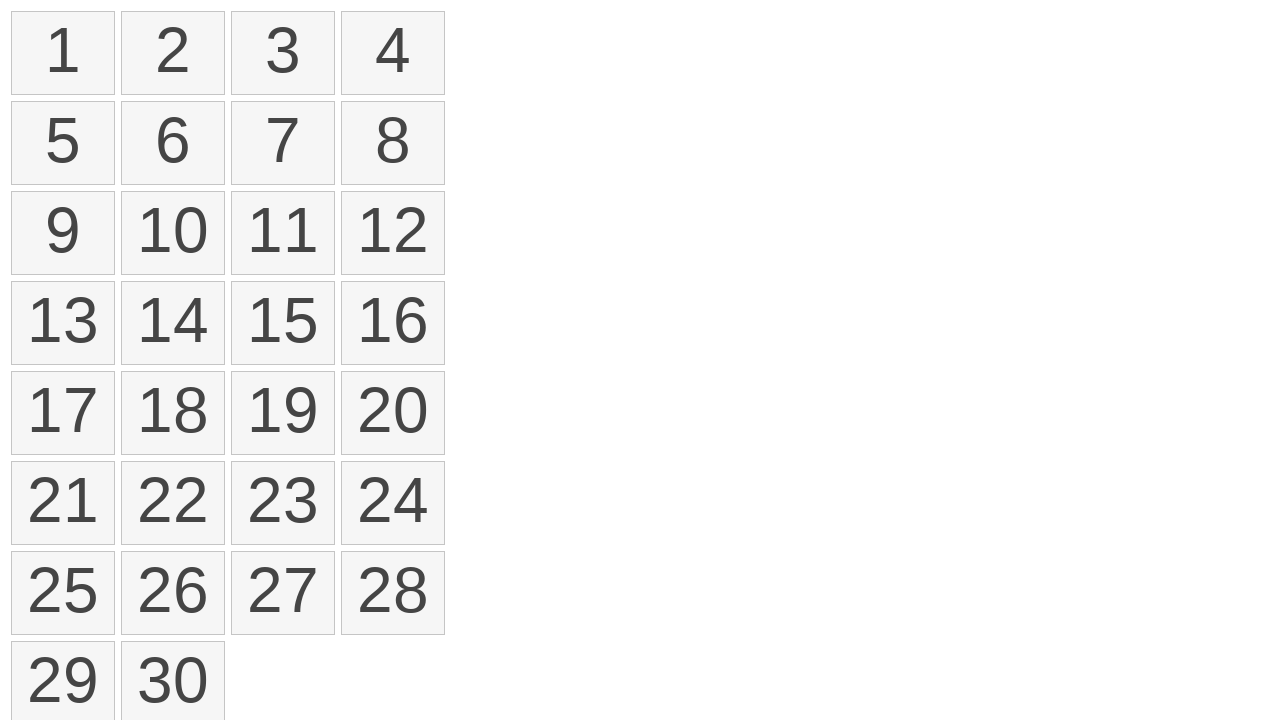

Retrieved first item from selectable list
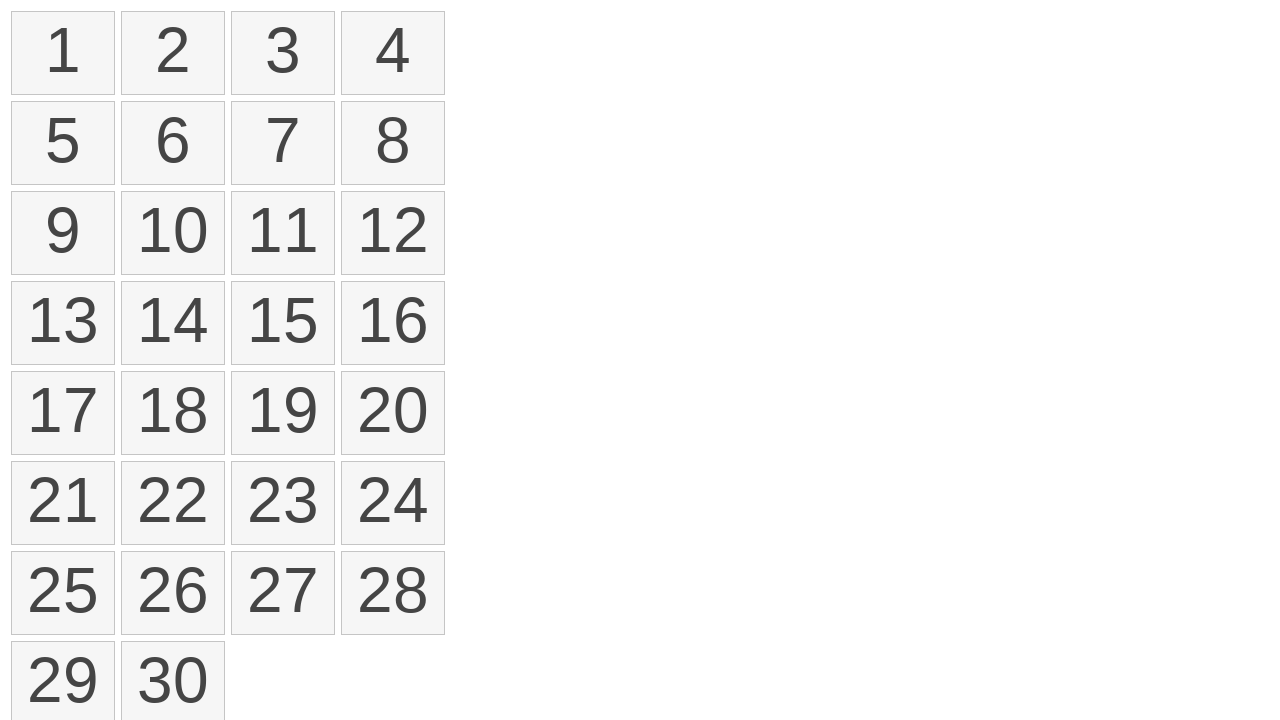

Retrieved fourth item from selectable list
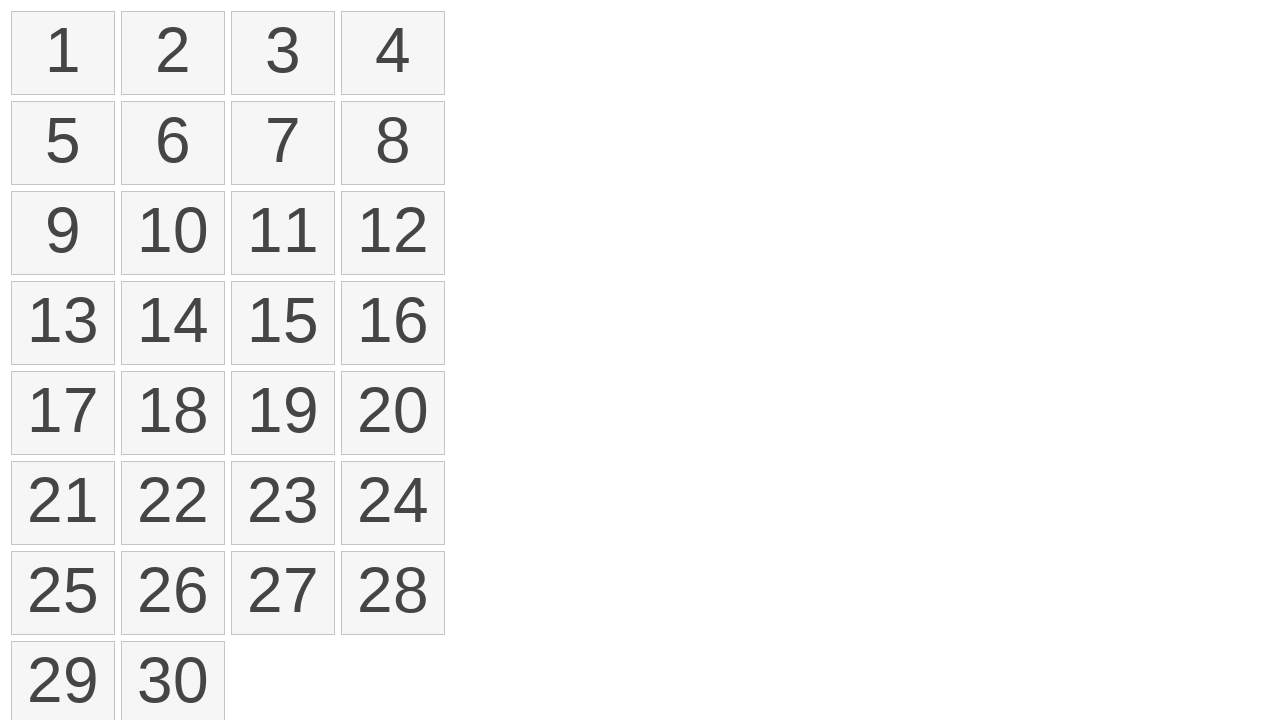

Got bounding box coordinates for first item
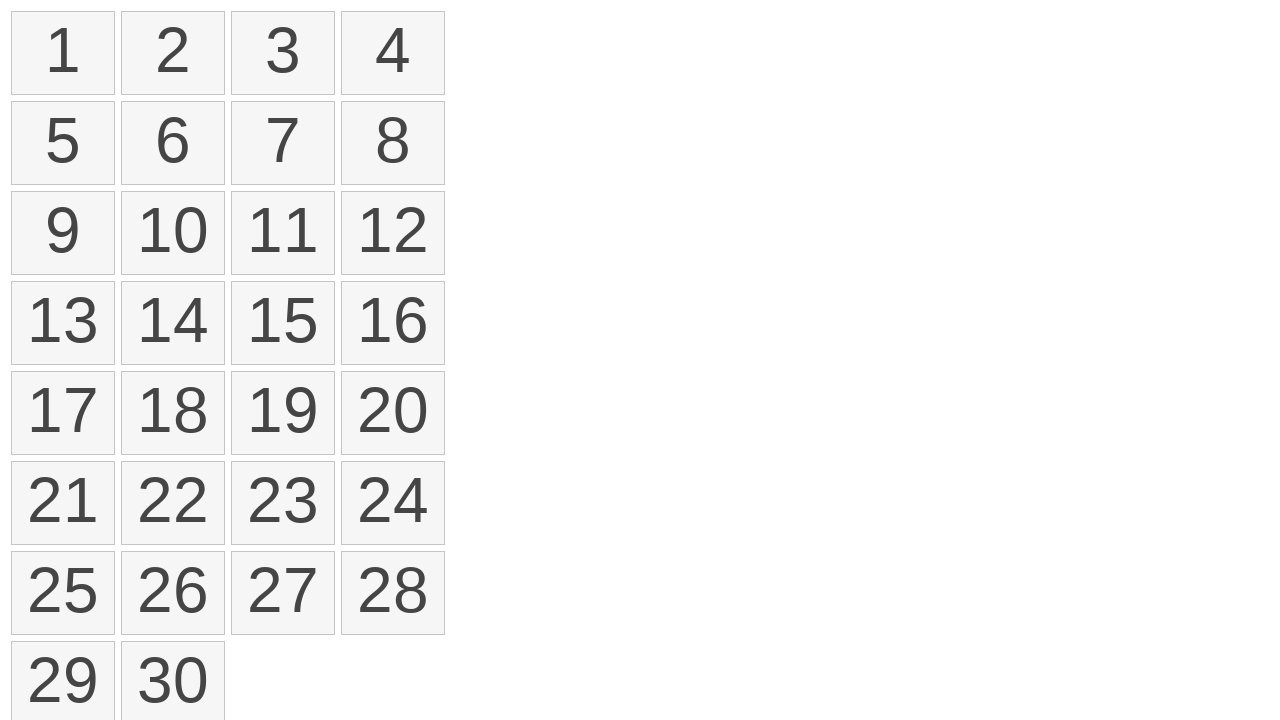

Got bounding box coordinates for fourth item
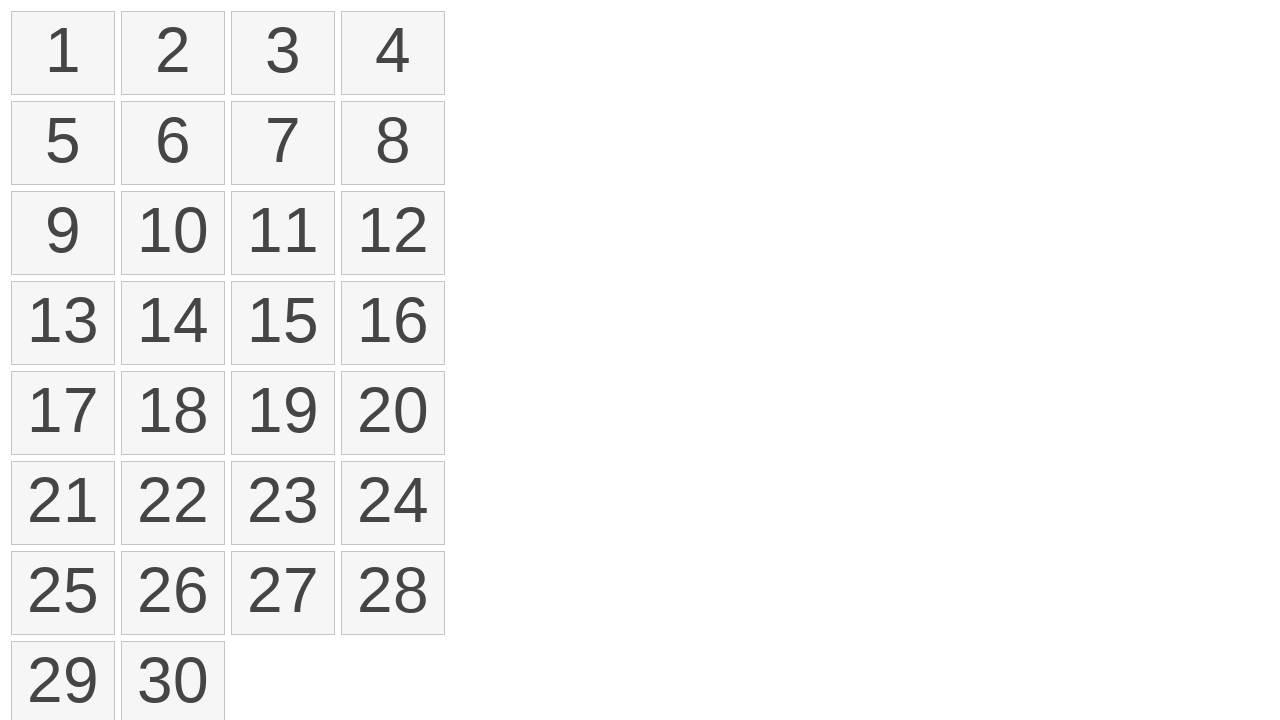

Moved mouse to center of first item at (63, 53)
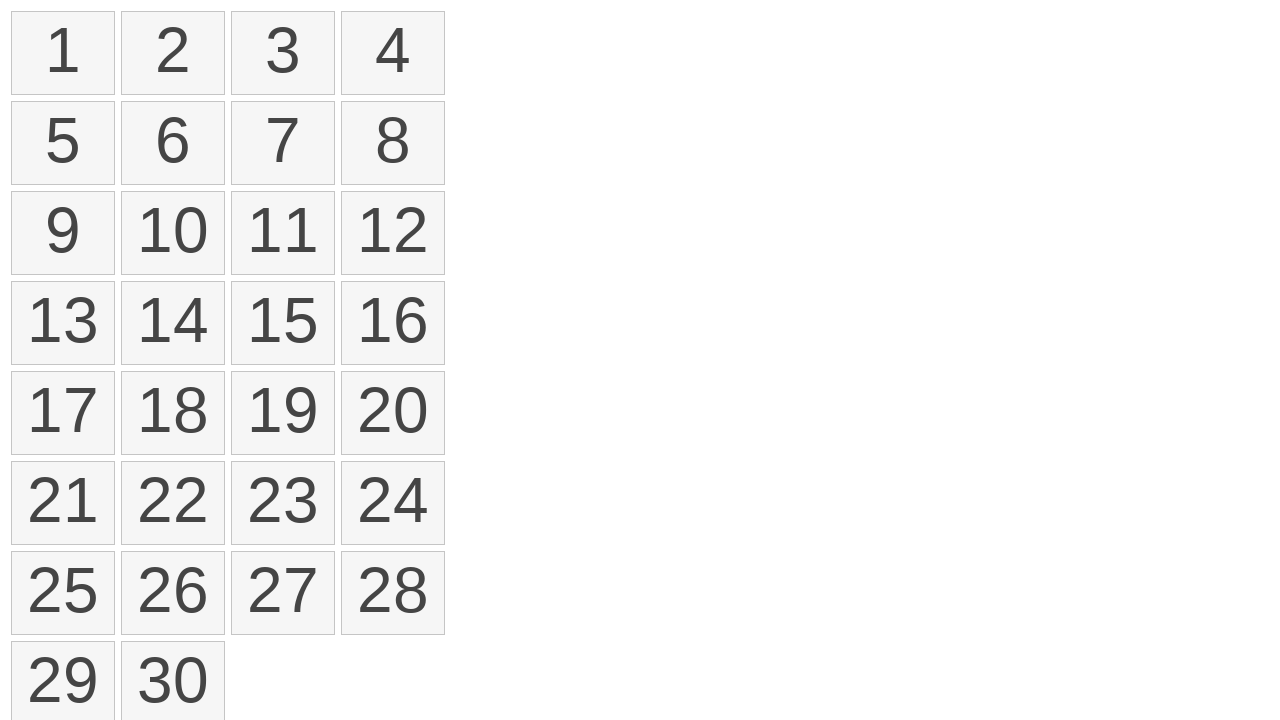

Pressed mouse button down to start drag selection at (63, 53)
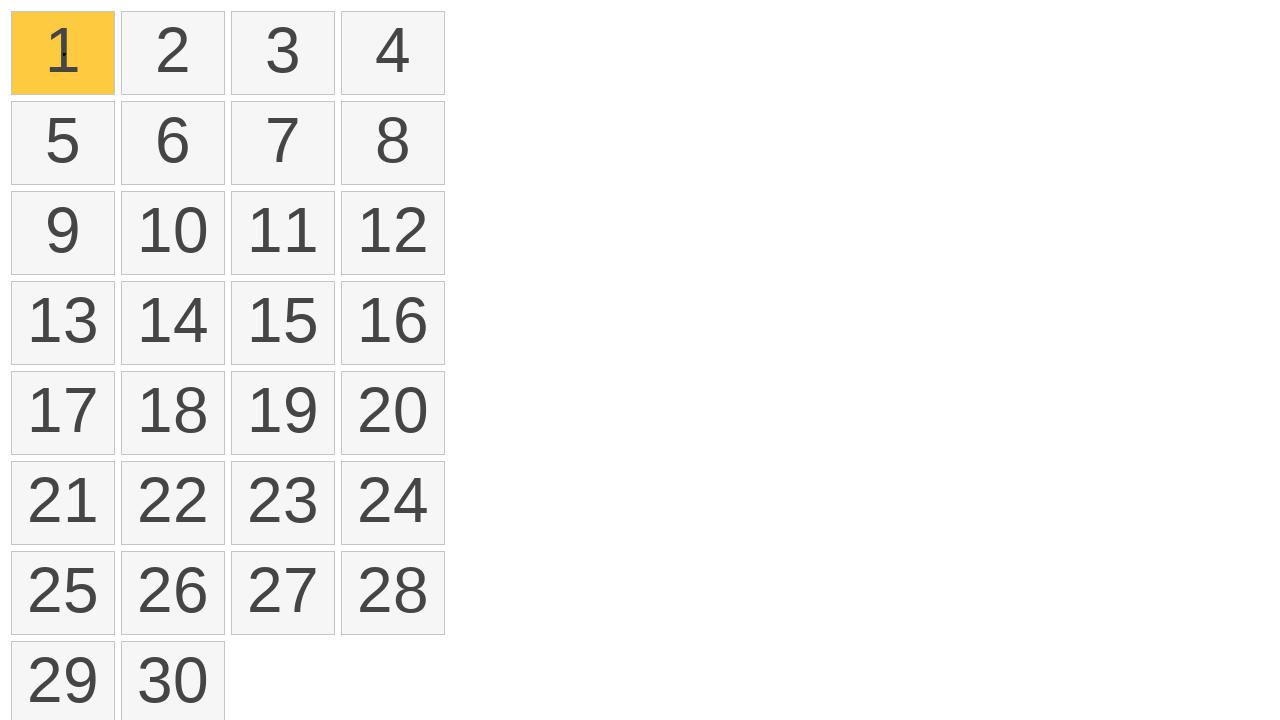

Dragged mouse to center of fourth item while holding button down at (393, 53)
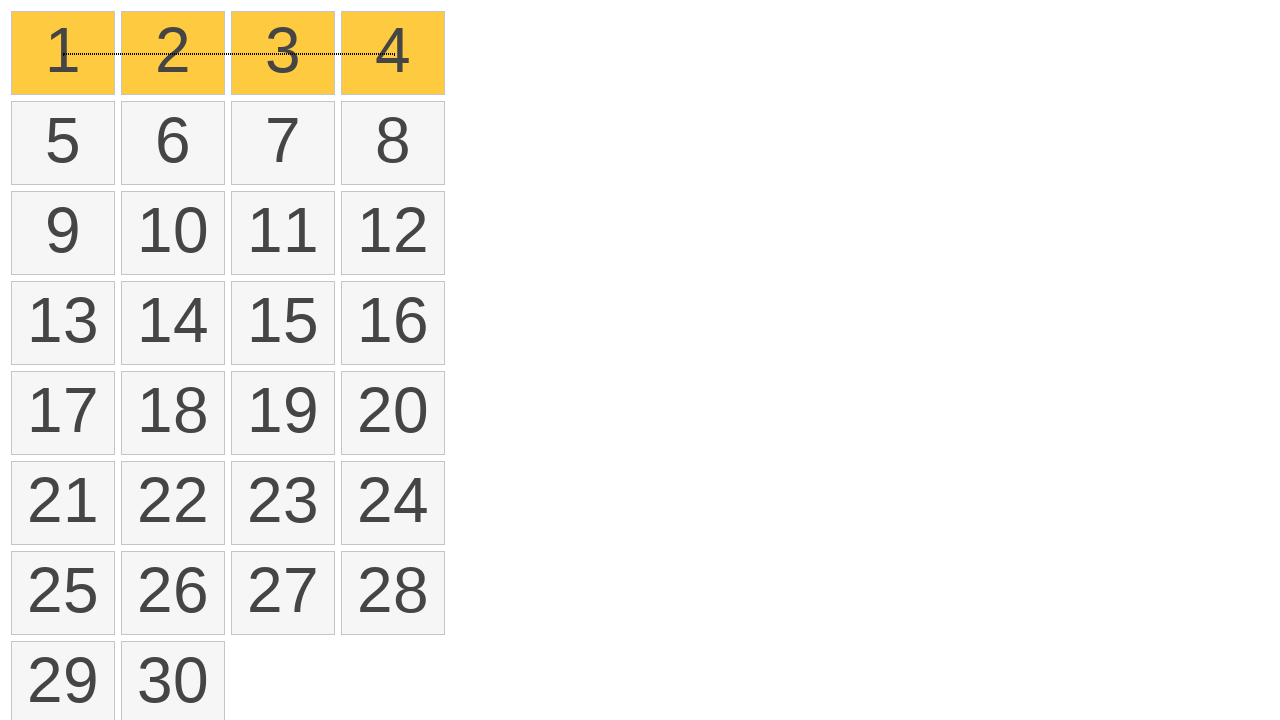

Released mouse button to complete drag selection at (393, 53)
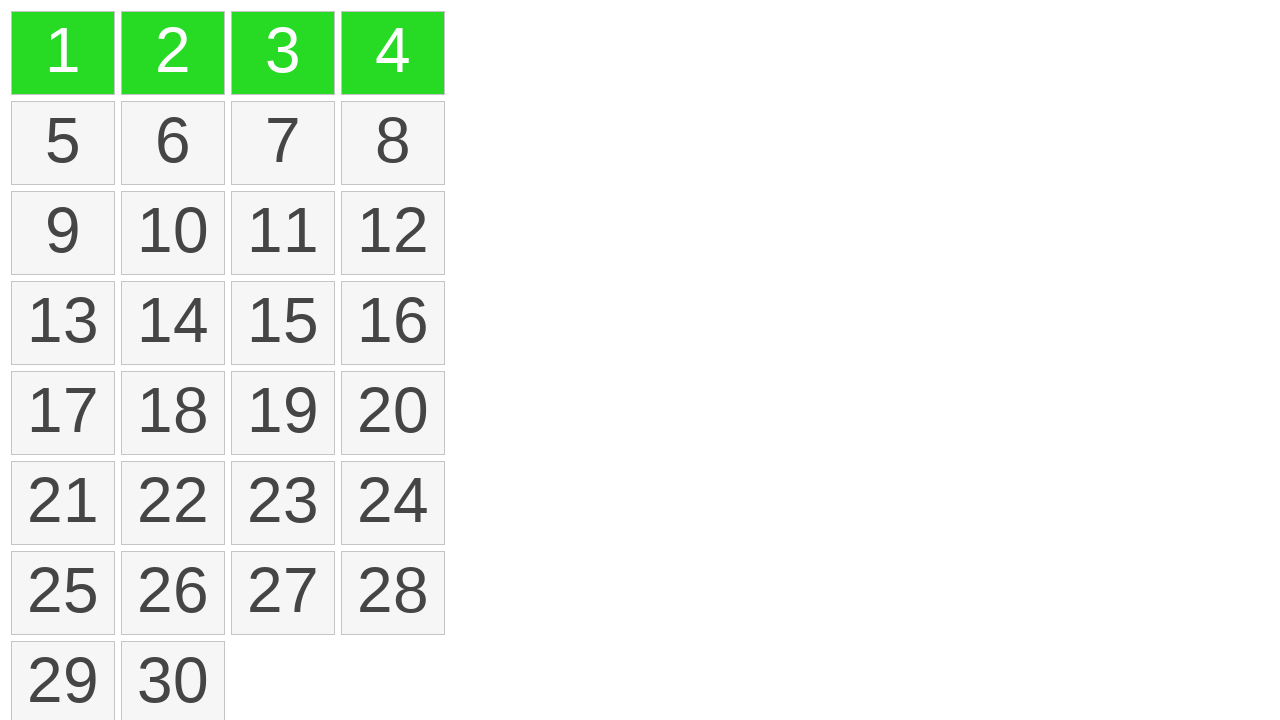

Located all selected items with ui-selected class
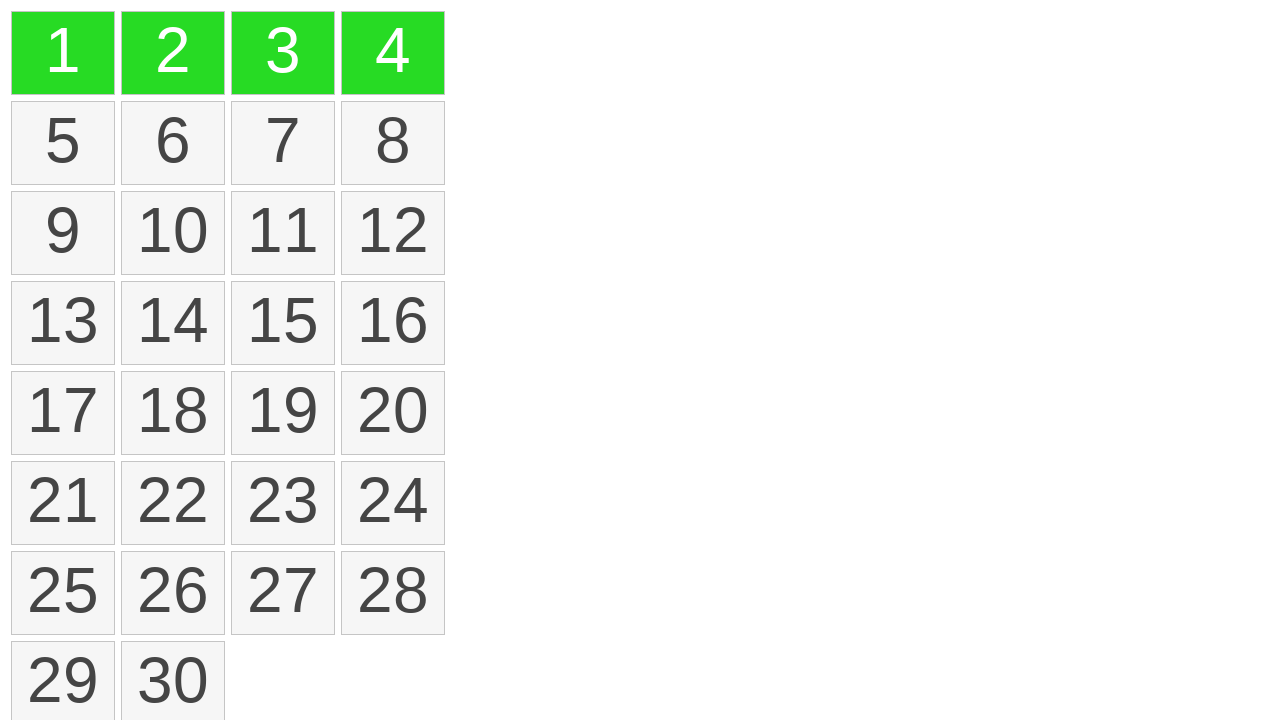

Verified that exactly 4 items are selected
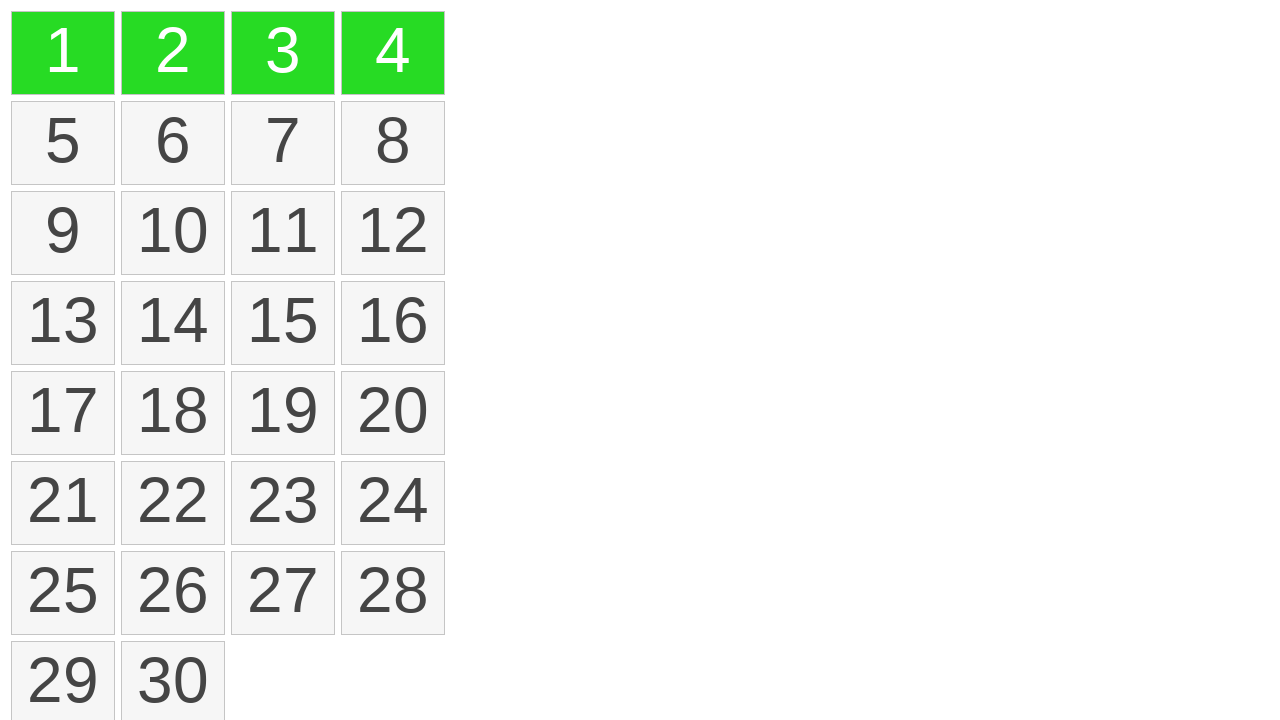

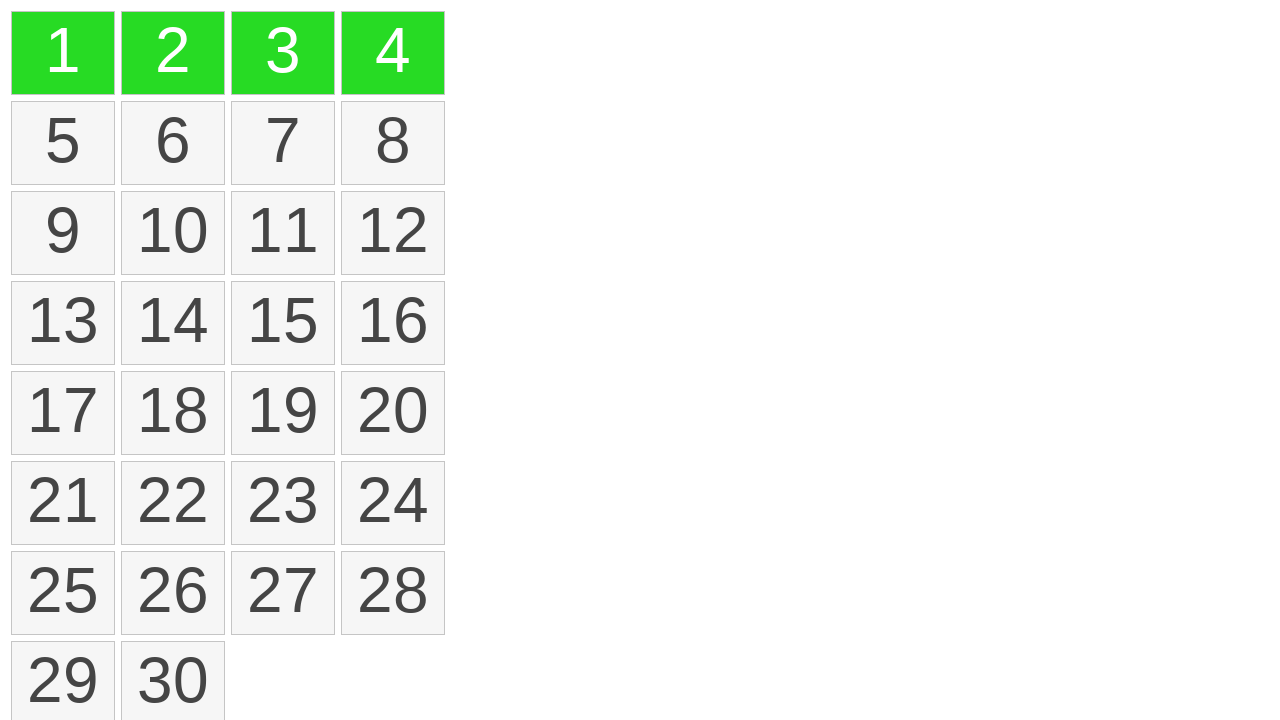